Tests link navigation by clicking on a Home link that opens in a new popup window

Starting URL: https://www.tutorialspoint.com/selenium/practice/slider.php

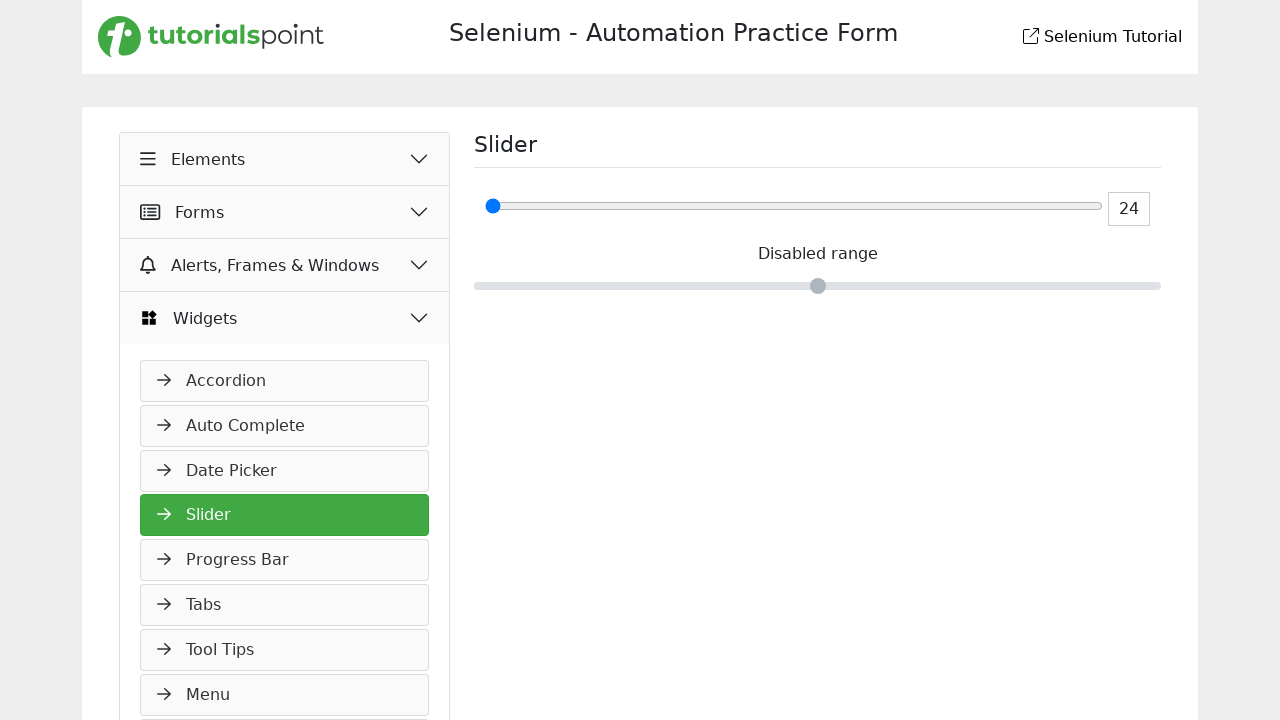

Clicked Elements button at (285, 159) on xpath=//button[normalize-space()='Elements']
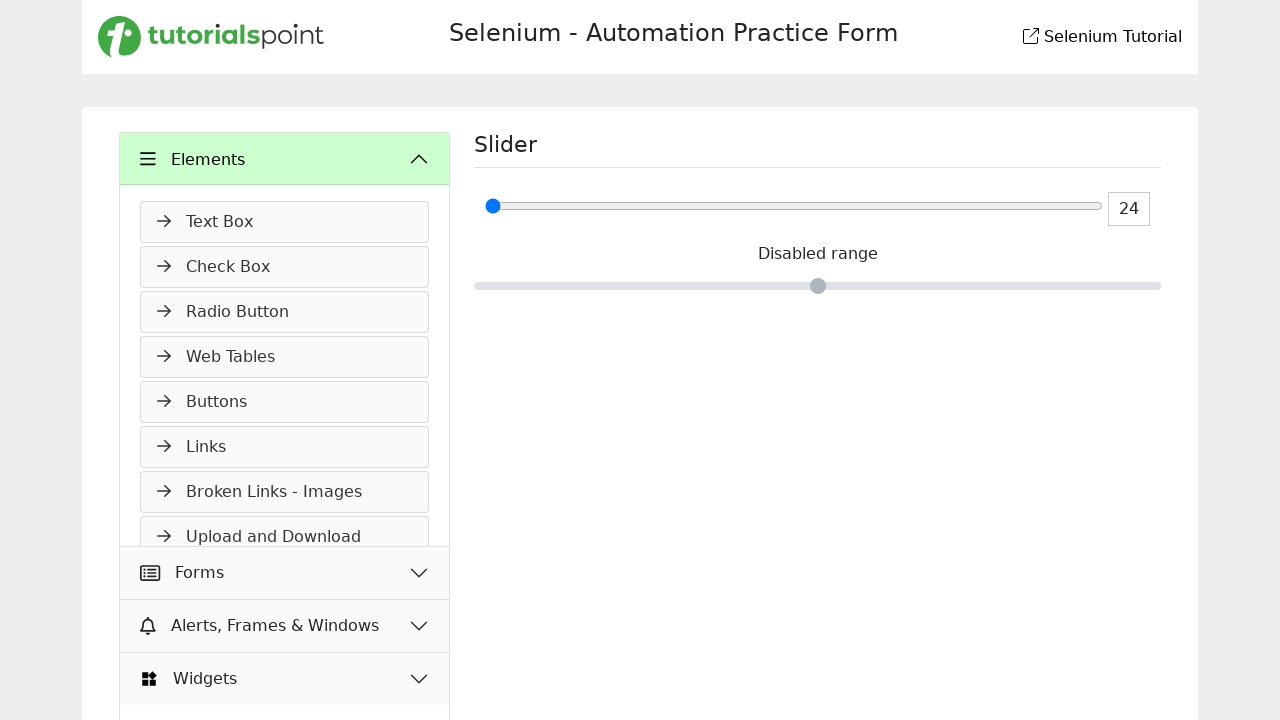

Clicked Links navigation link at (285, 447) on xpath=//a[normalize-space()='Links']
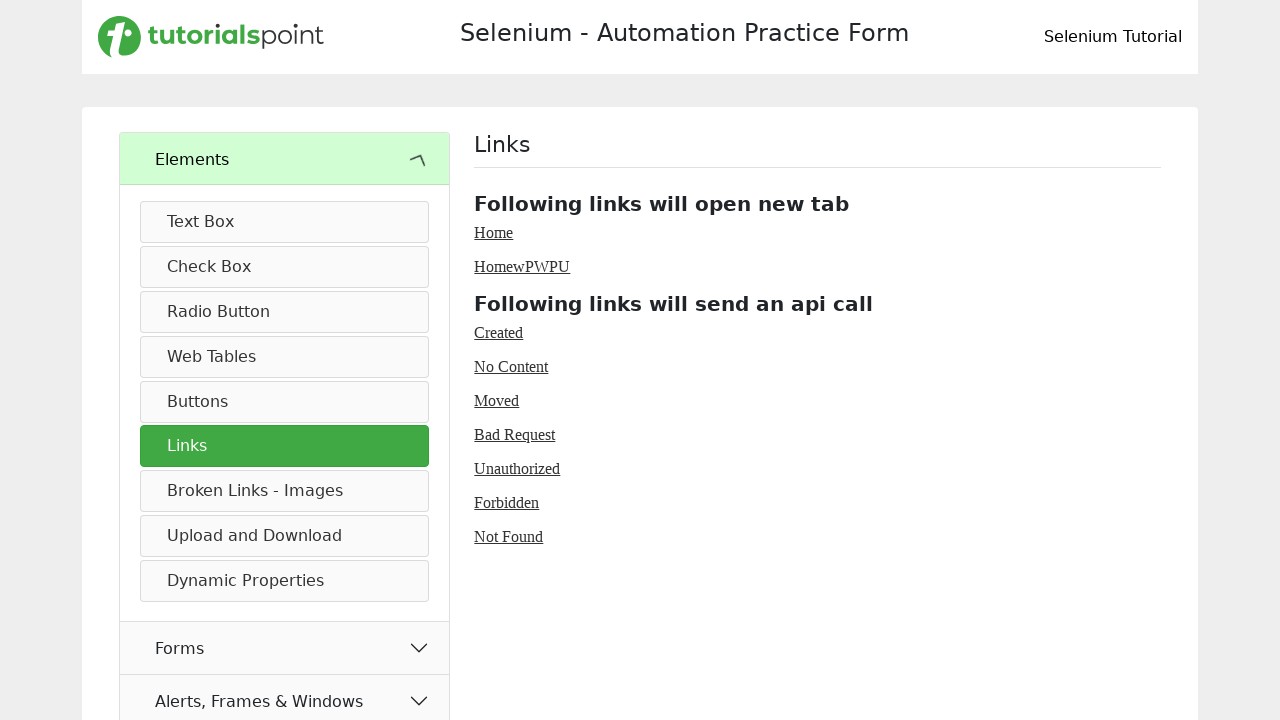

Clicked Home link, which opened a new popup window at (494, 232) on xpath=//a[normalize-space()='Home']
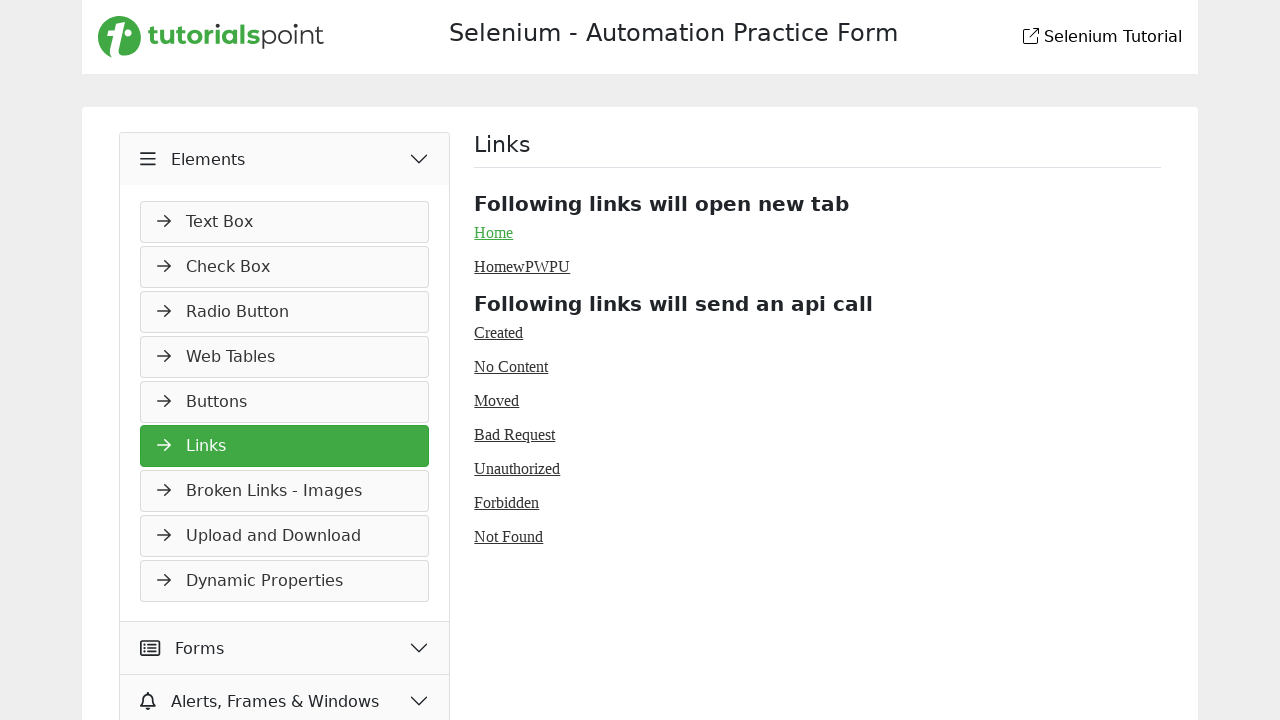

Popup page loaded successfully
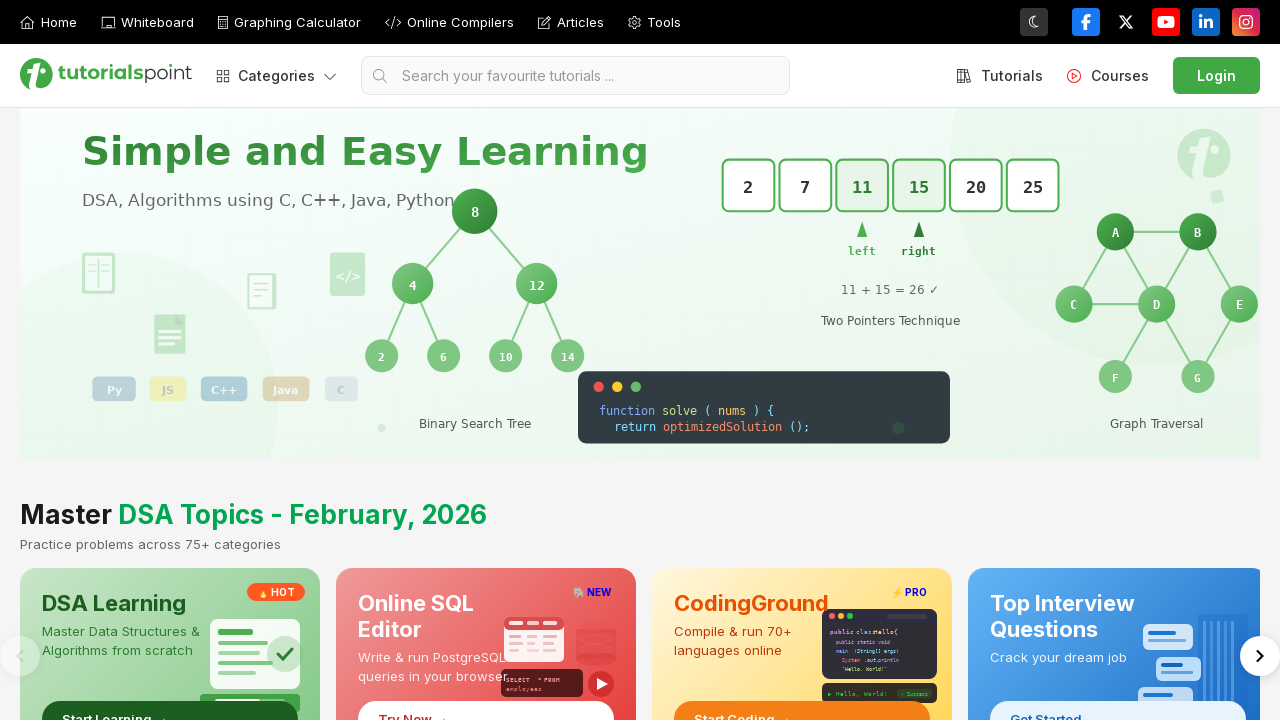

Navigated back on original page
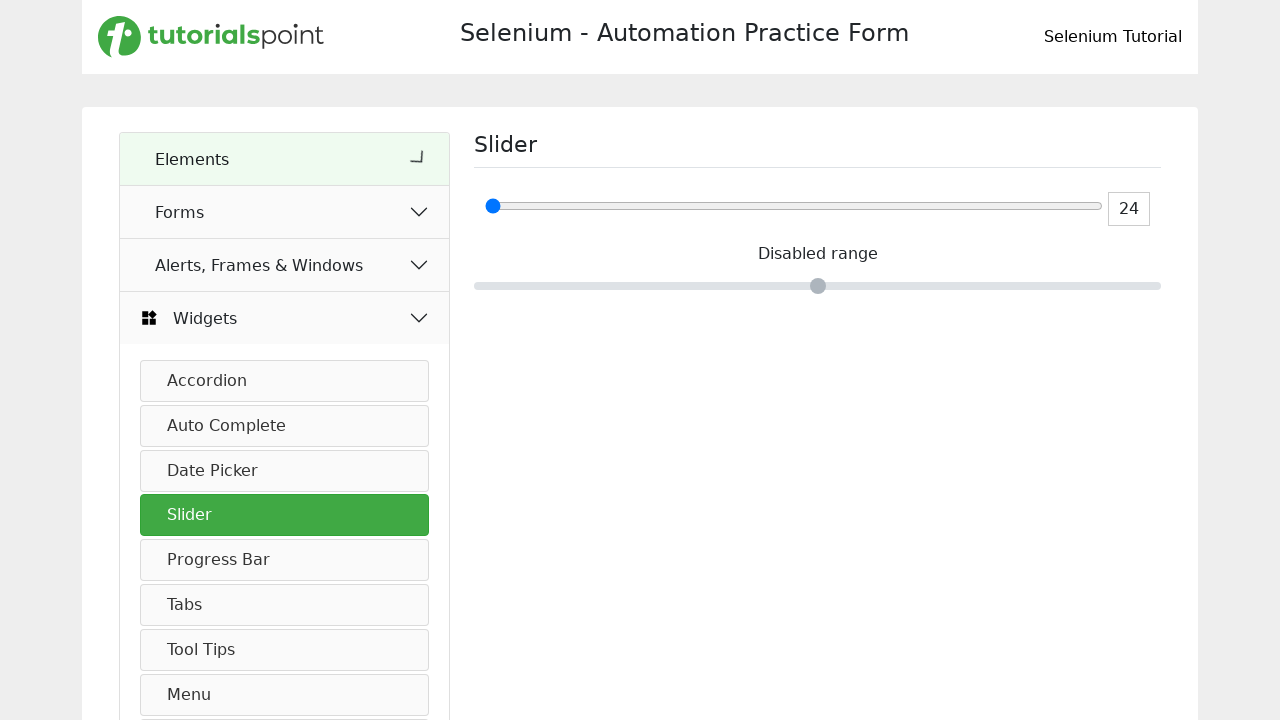

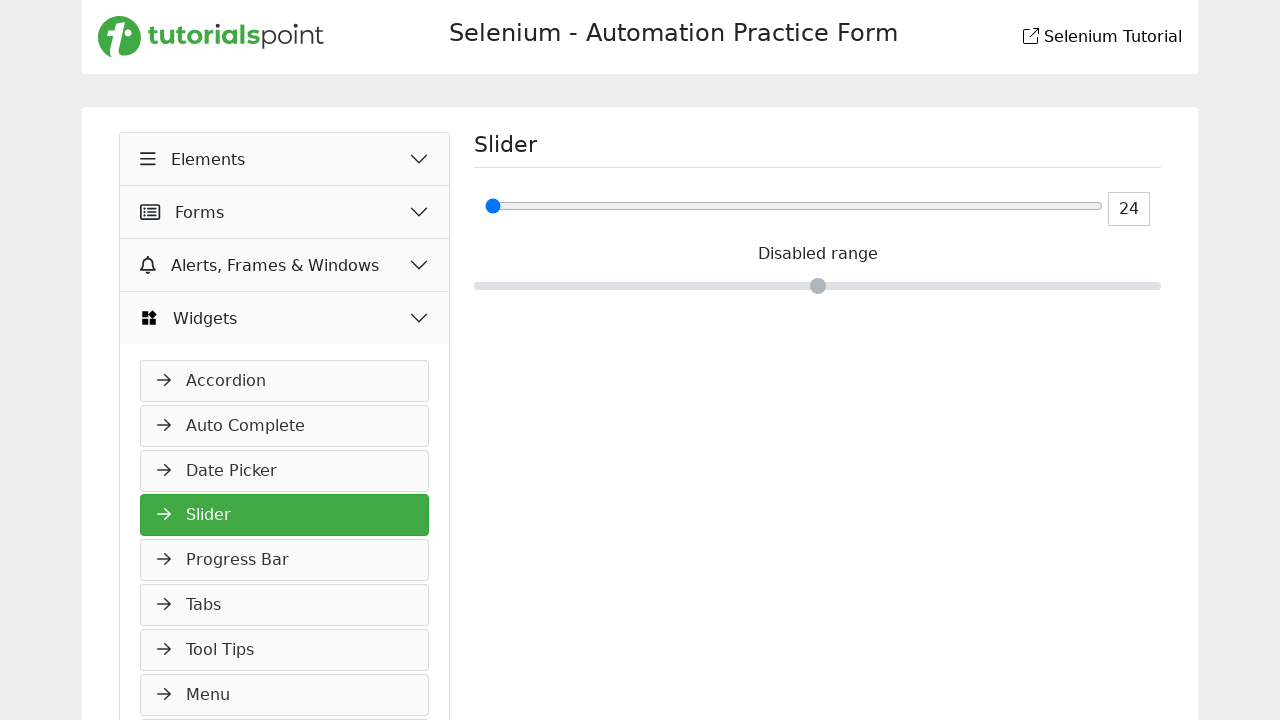